Tests checkbox functionality by verifying initial states, clicking to toggle checkboxes, and asserting the changed states

Starting URL: http://the-internet.herokuapp.com/checkboxes

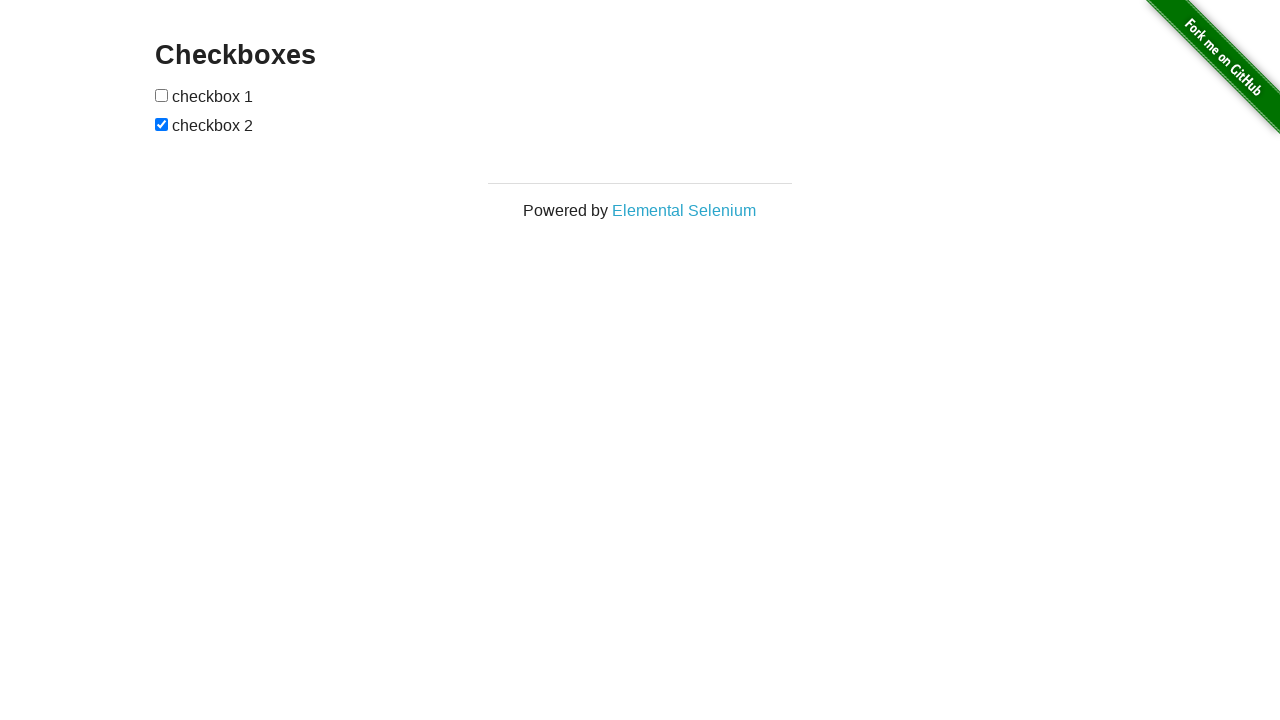

Waited for checkboxes container to be visible
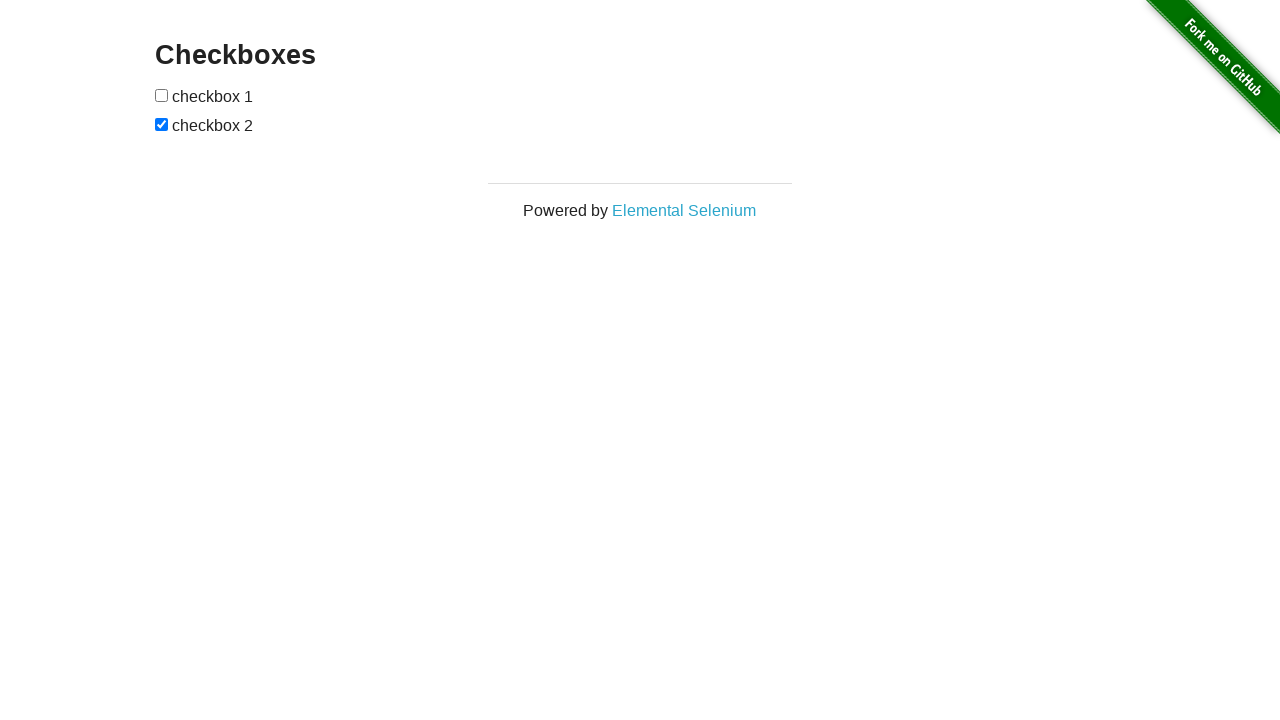

Located first checkbox element
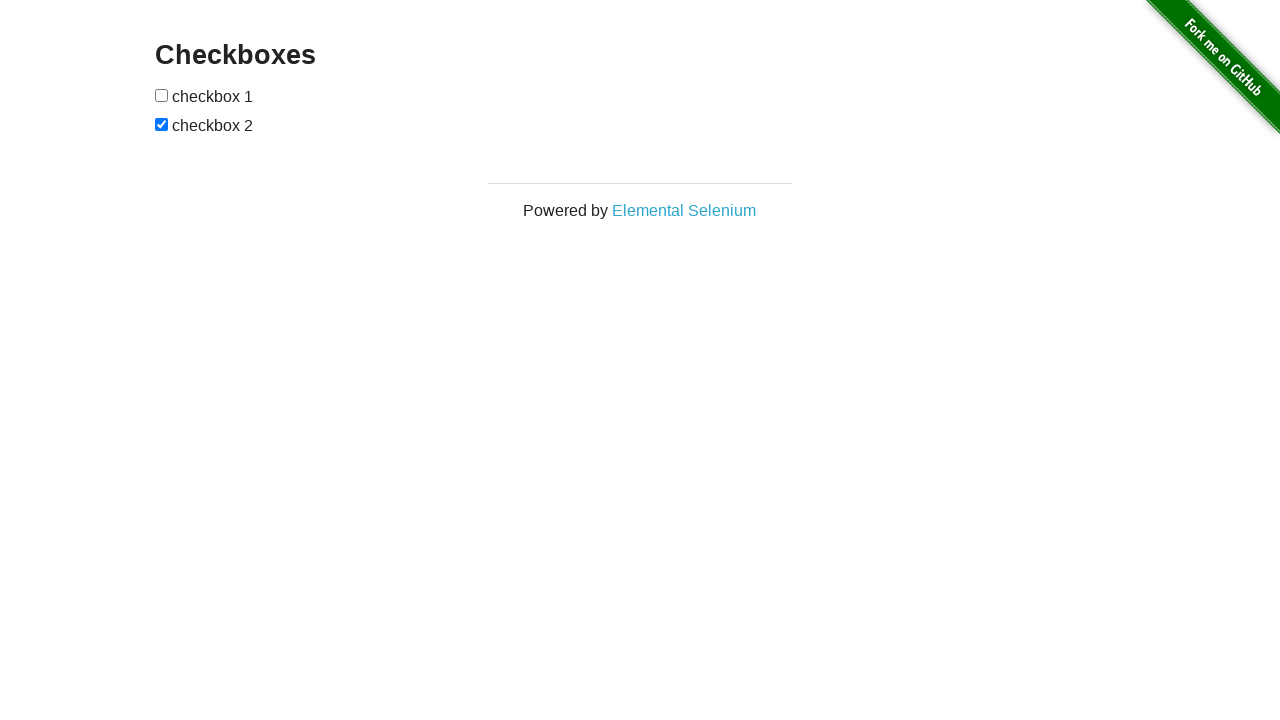

Verified first checkbox is initially unchecked
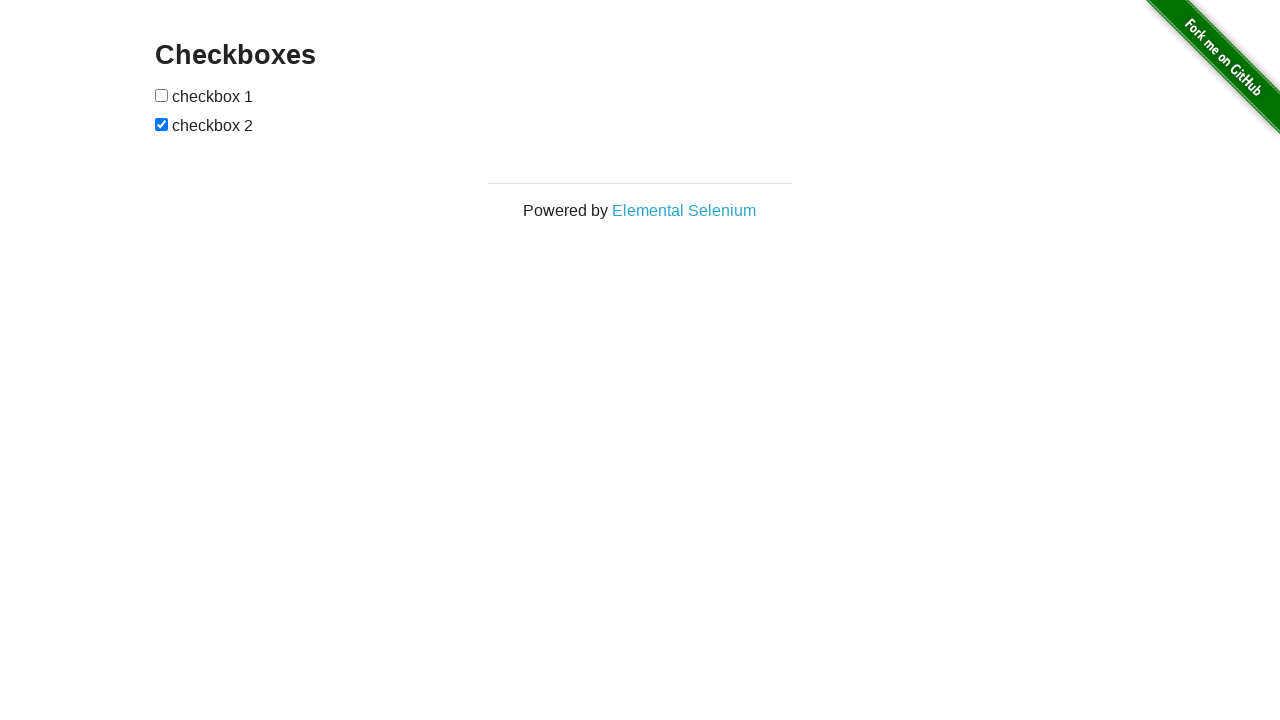

Clicked first checkbox to check it at (162, 95) on input[type='checkbox'] >> nth=0
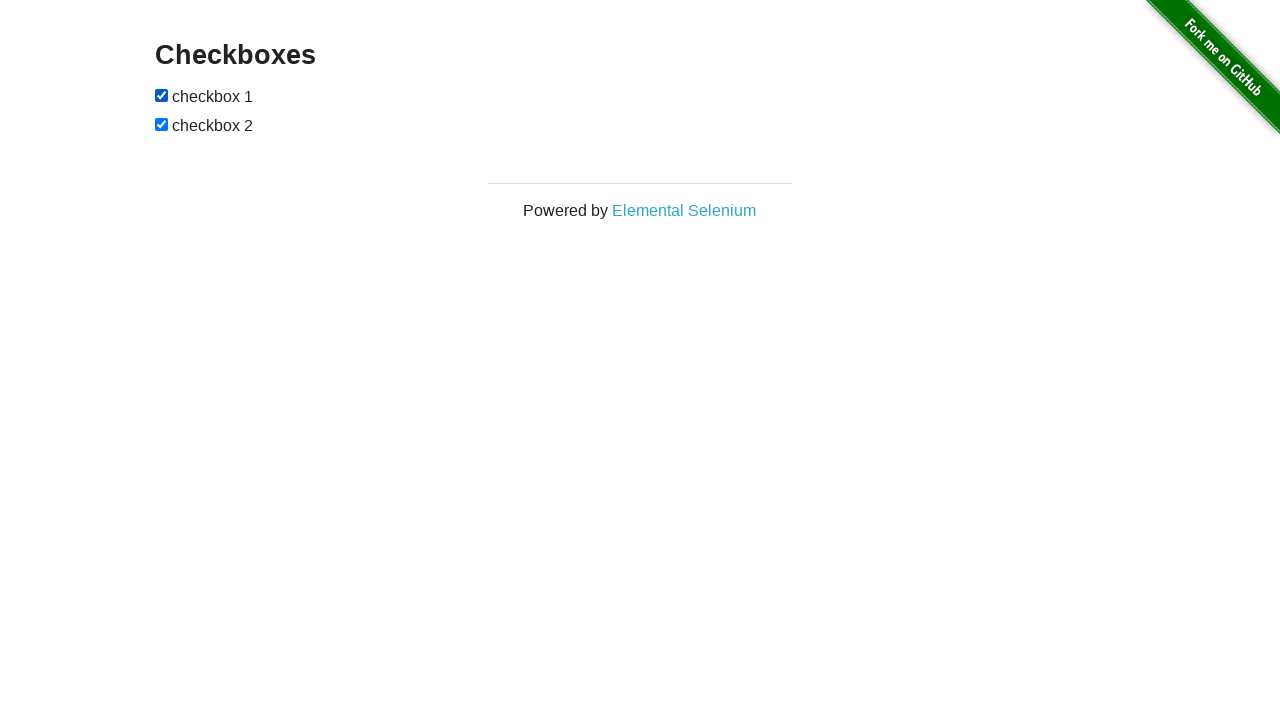

Verified first checkbox is now checked
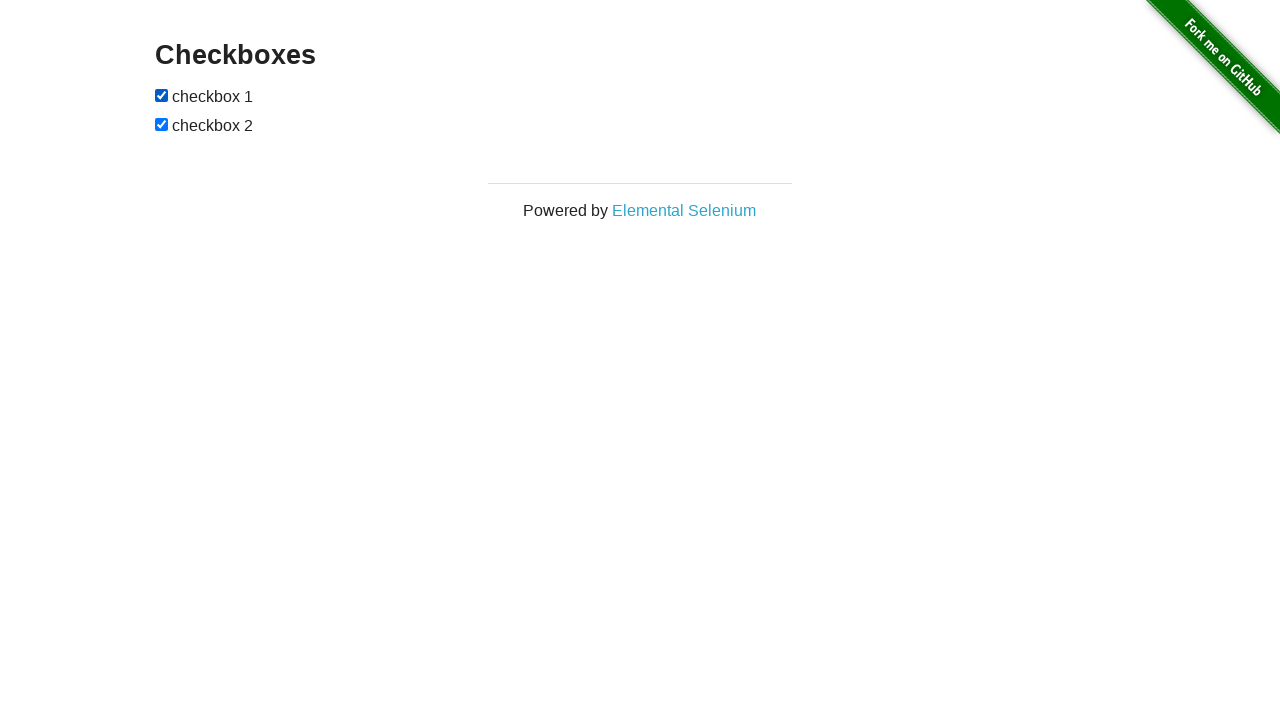

Clicked first checkbox again to uncheck it at (162, 95) on input[type='checkbox'] >> nth=0
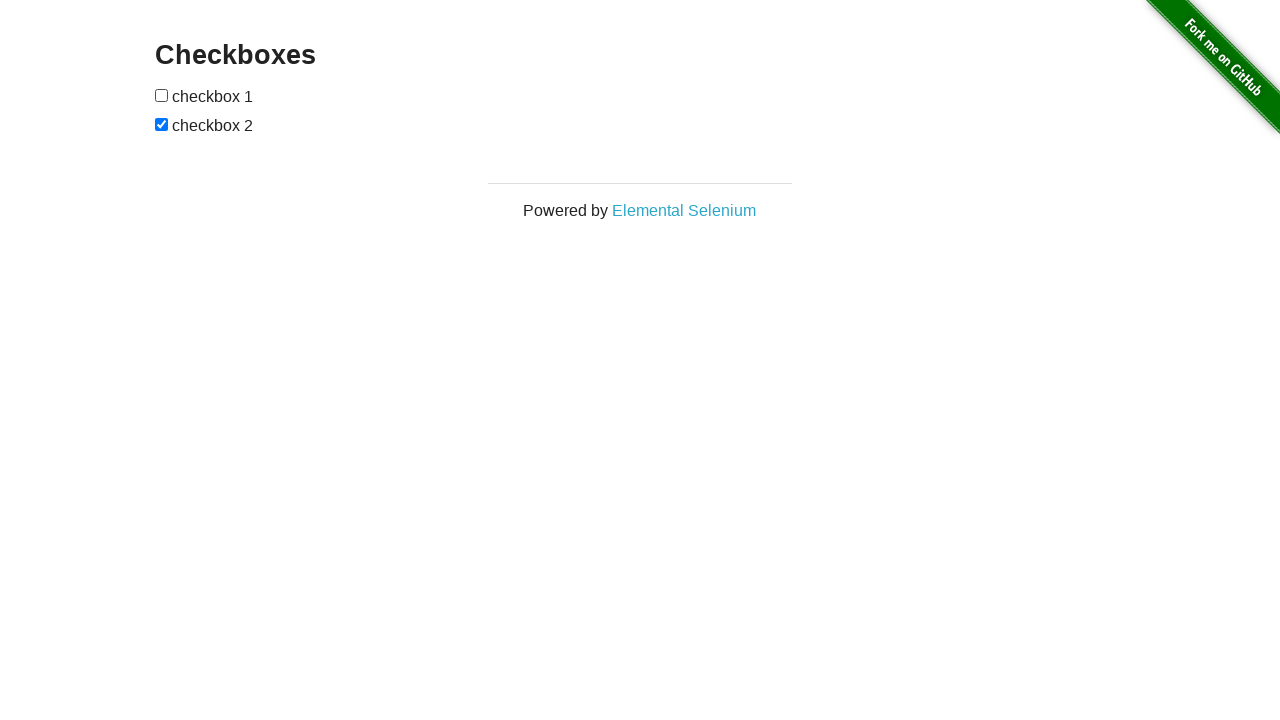

Verified first checkbox is now unchecked
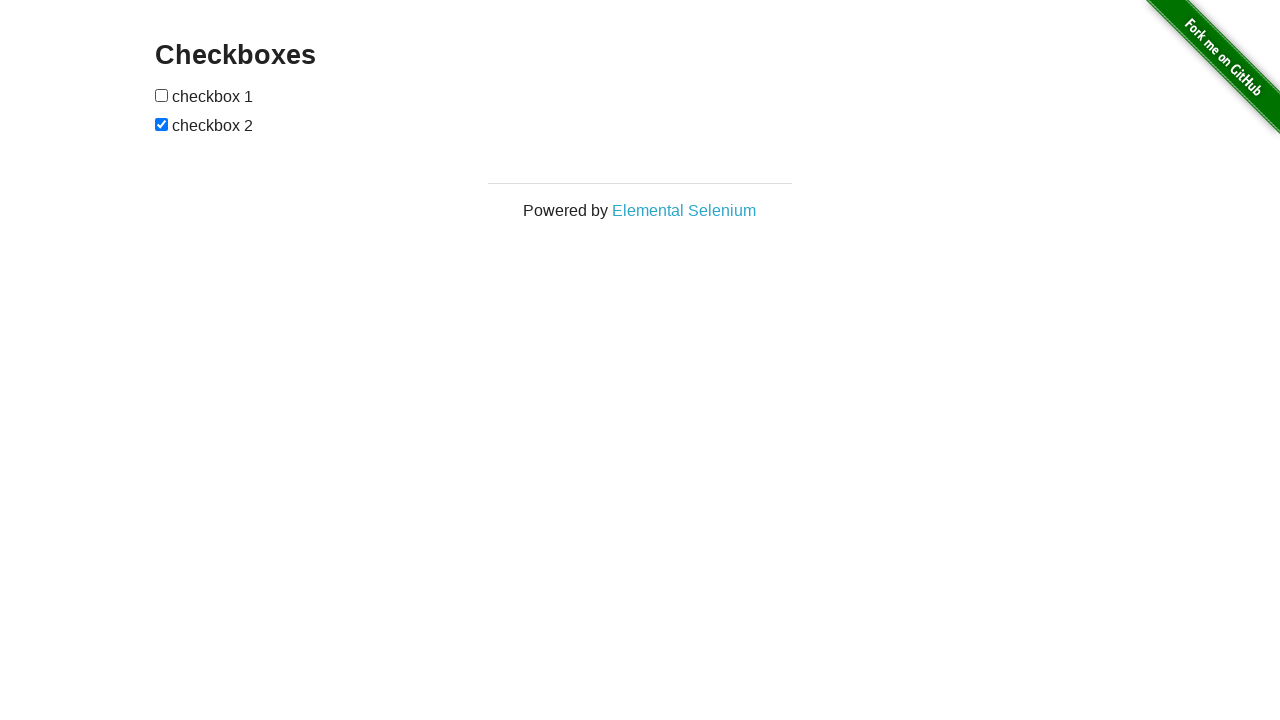

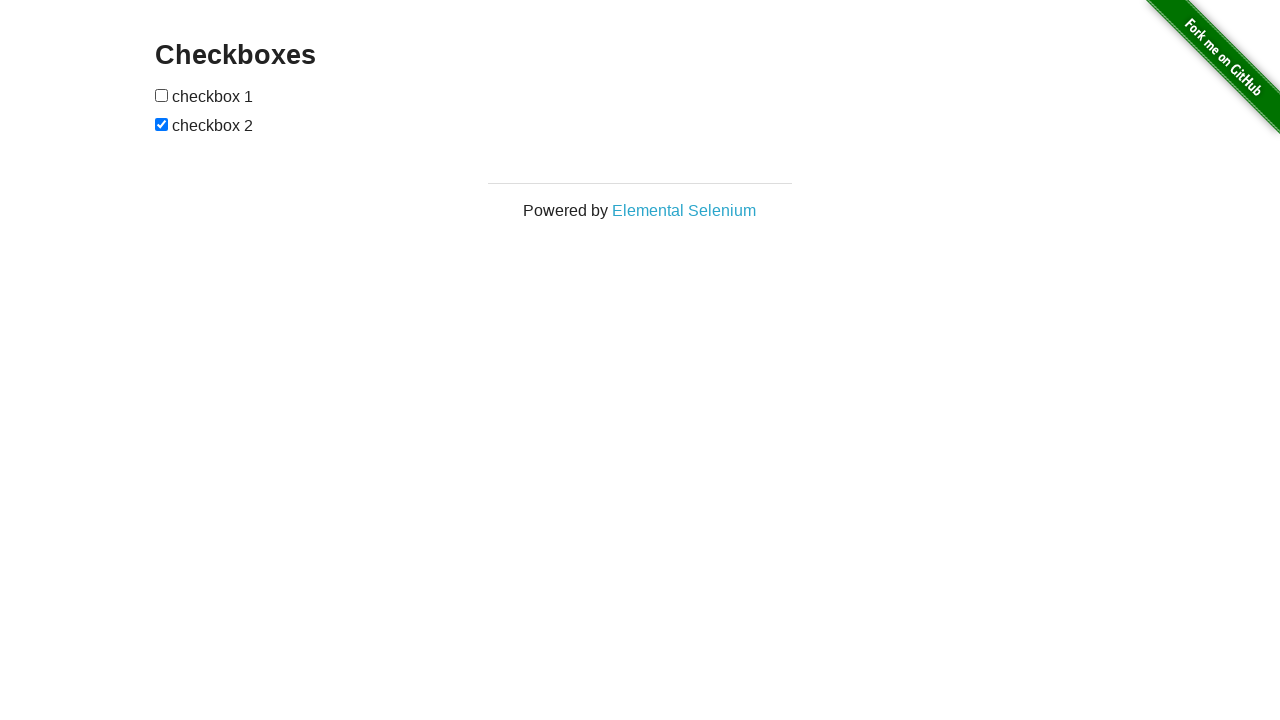